Tests browser navigation functionality by navigating to different pages and using back/forward browser controls.

Starting URL: https://kristinek.github.io/site/tasks/locators_different

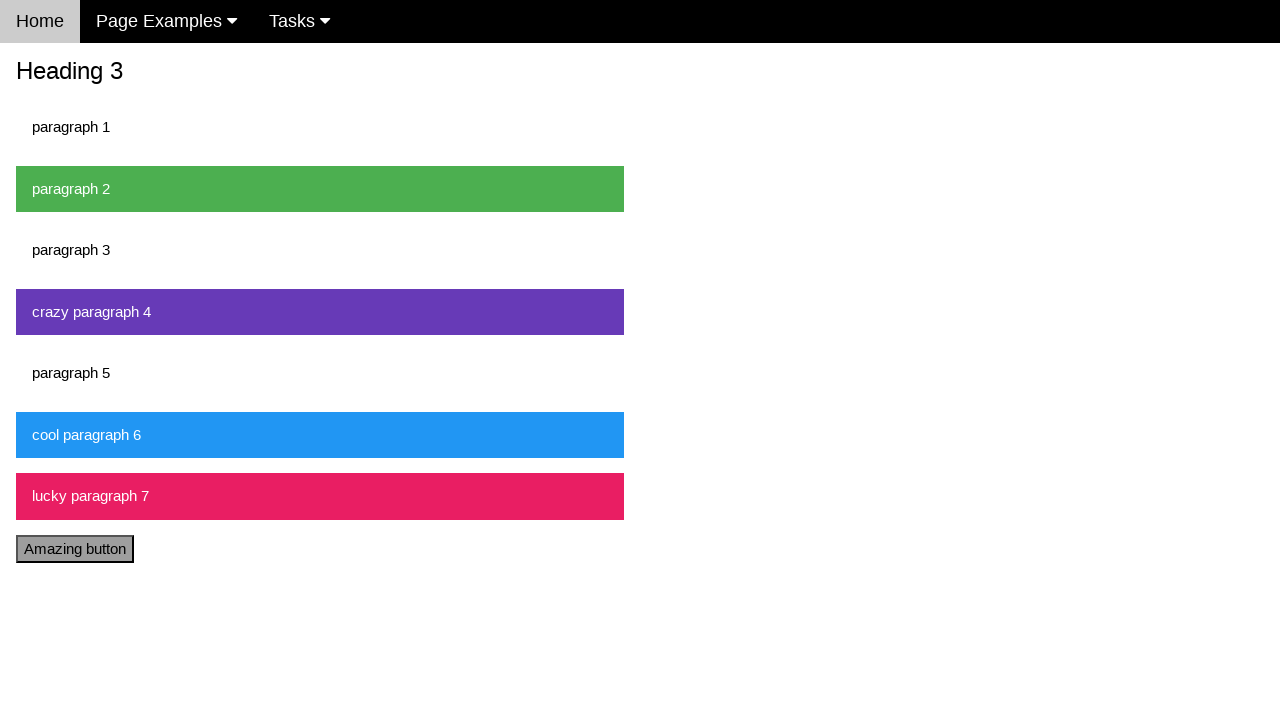

Navigated to actions page
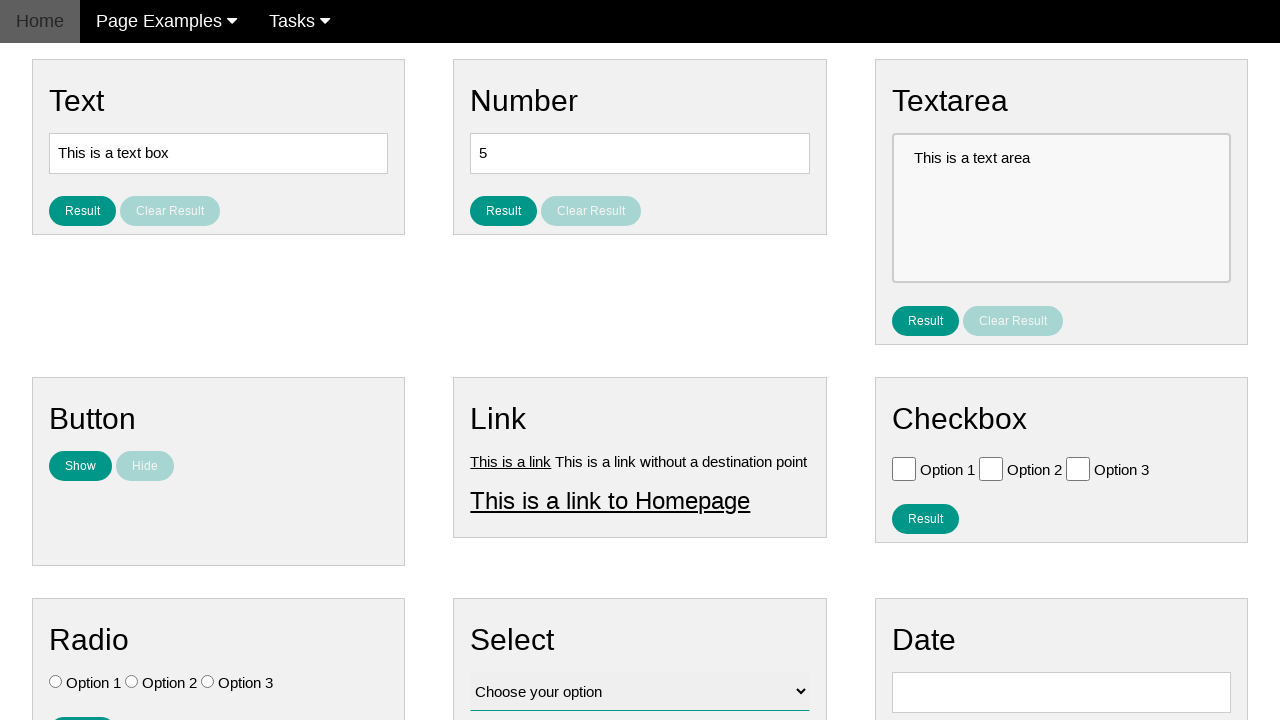

Actions page fully loaded
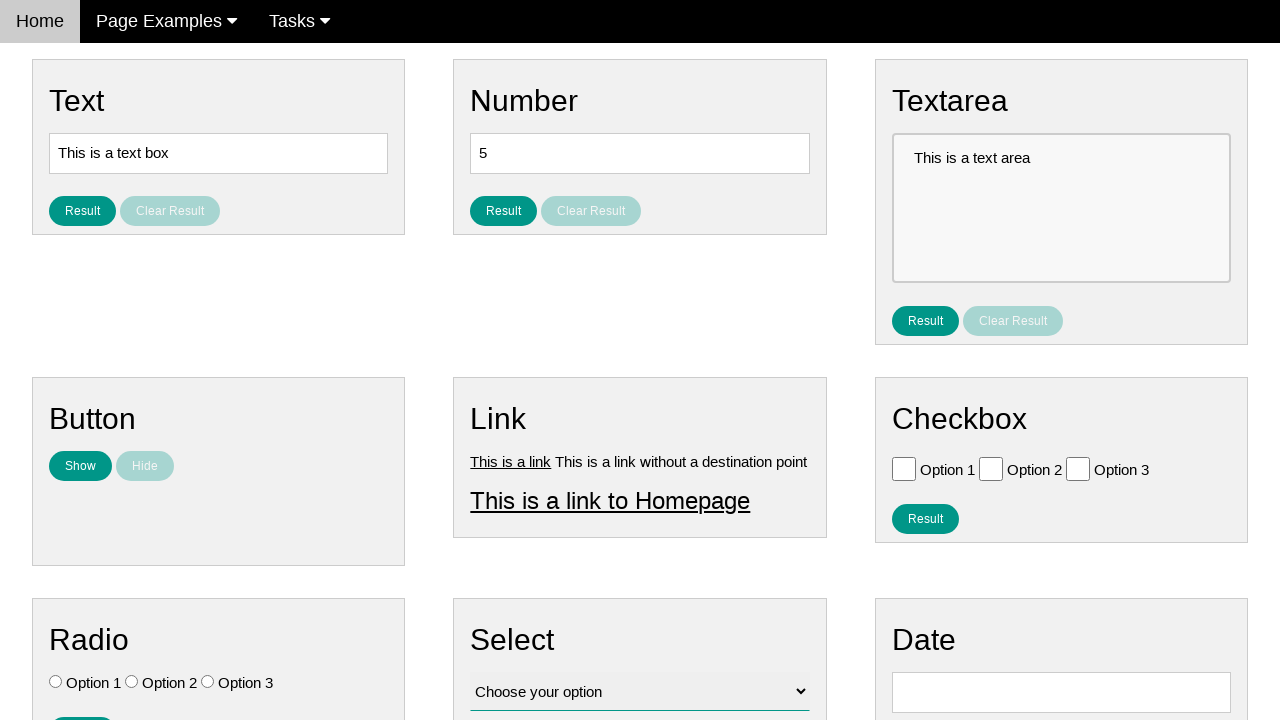

Navigated to locators page
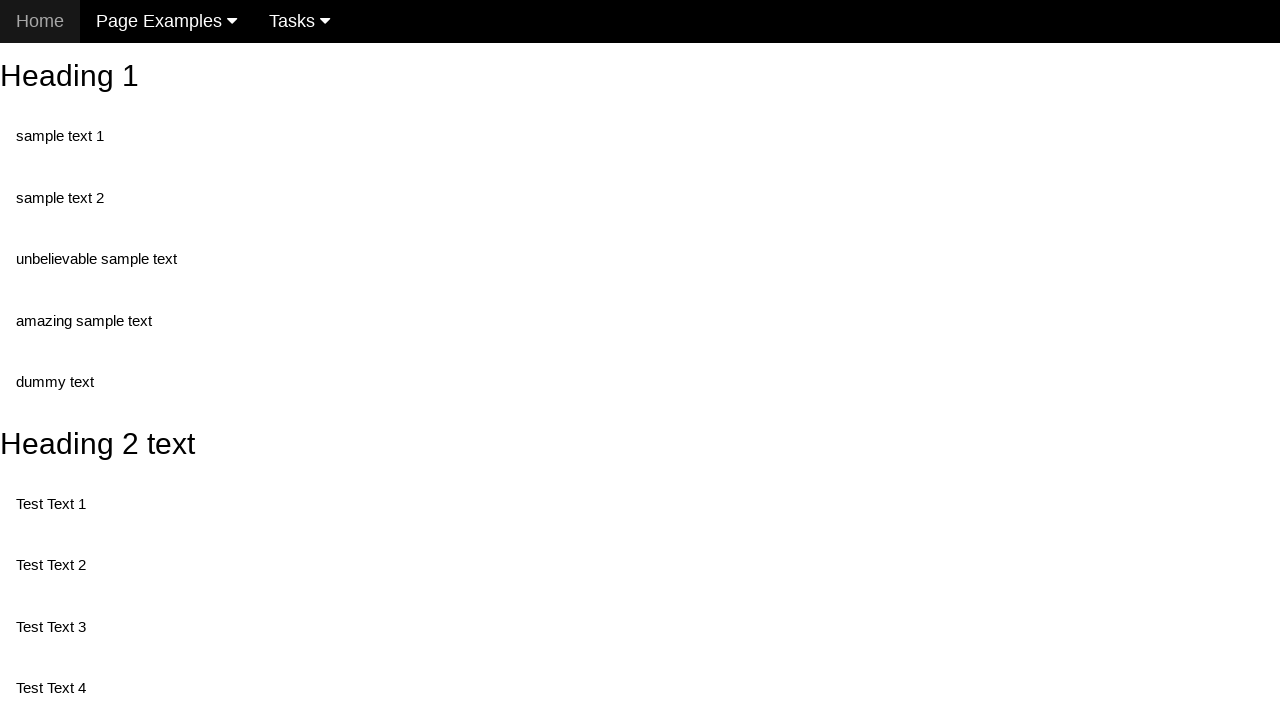

Locators page fully loaded
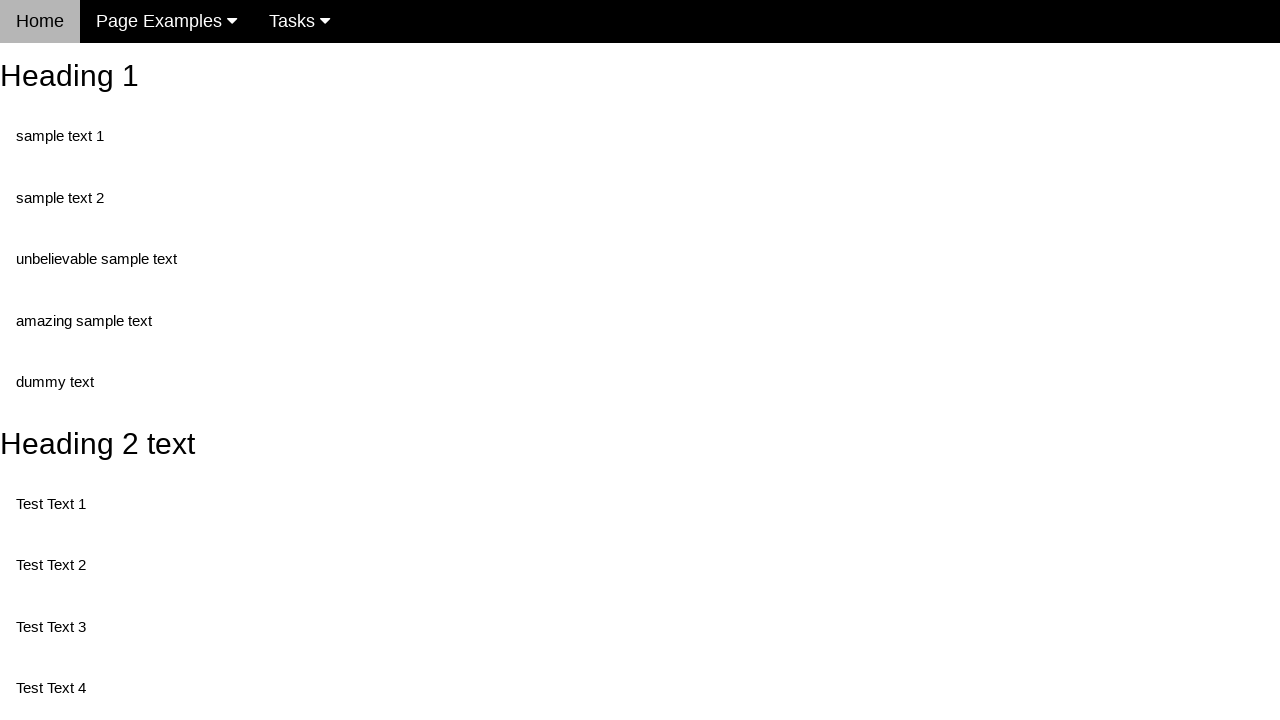

Navigated back to actions page using browser back button
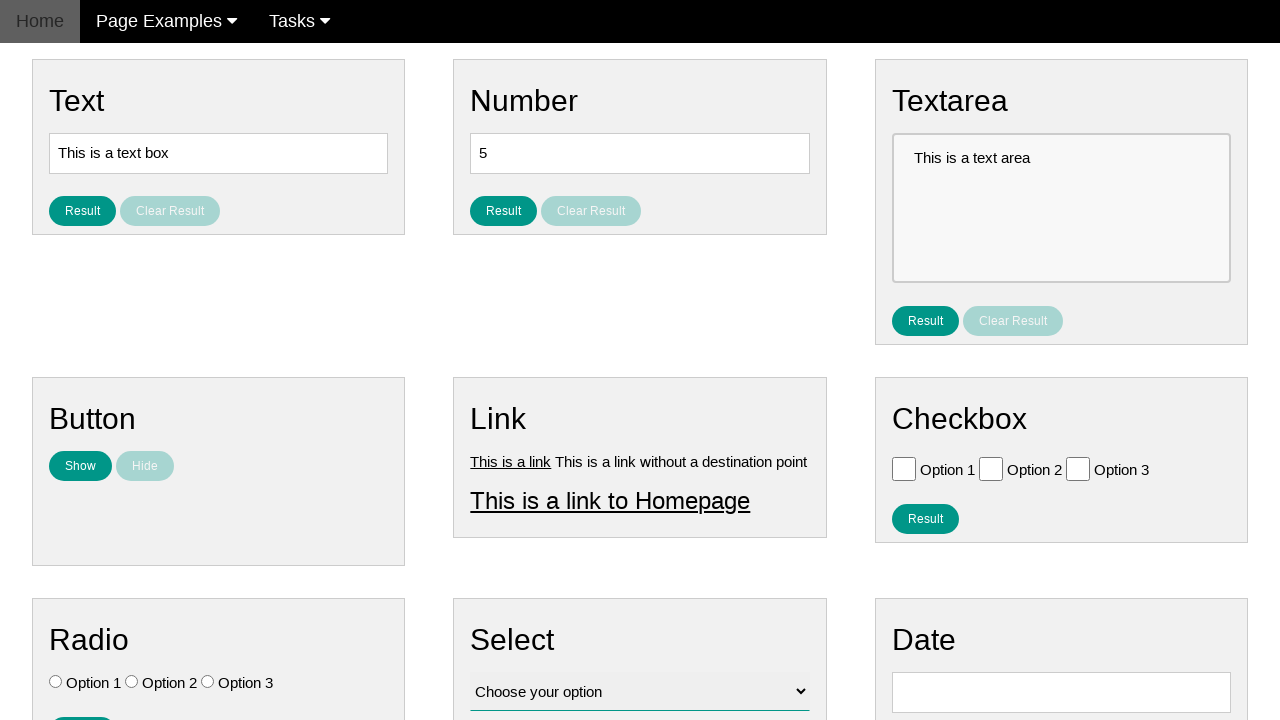

Actions page fully loaded after back navigation
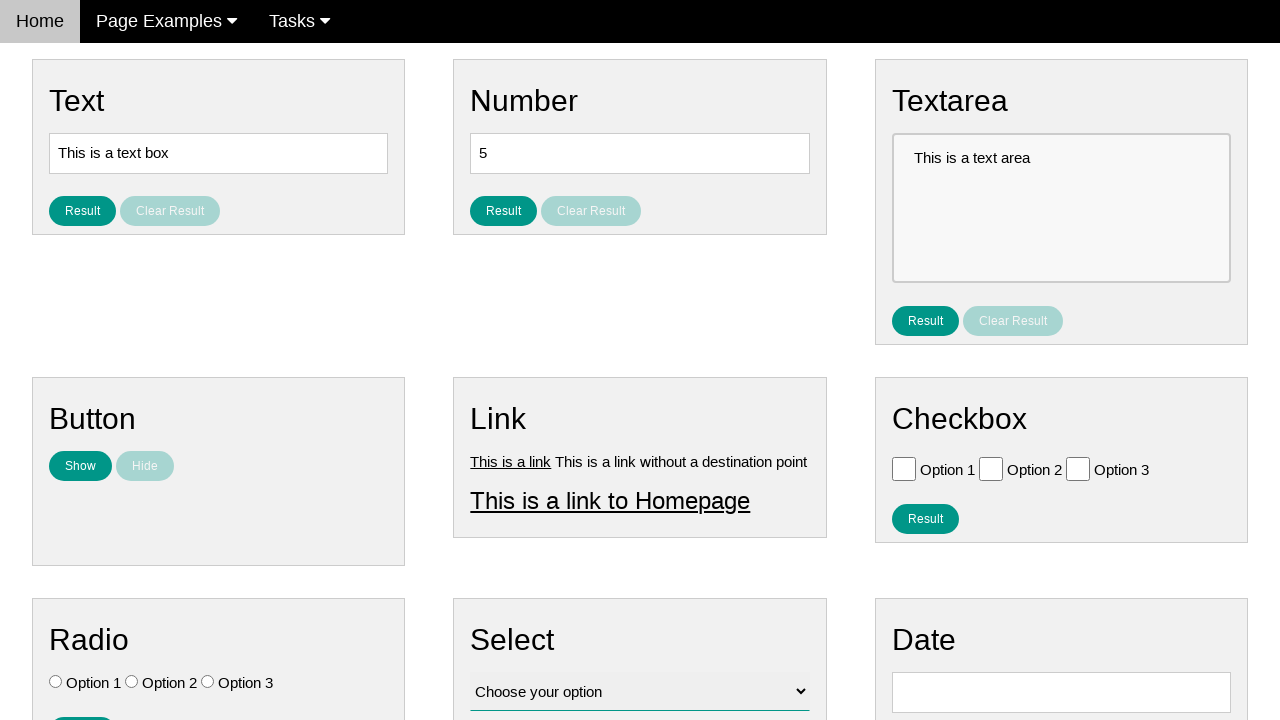

Navigated forward to locators page using browser forward button
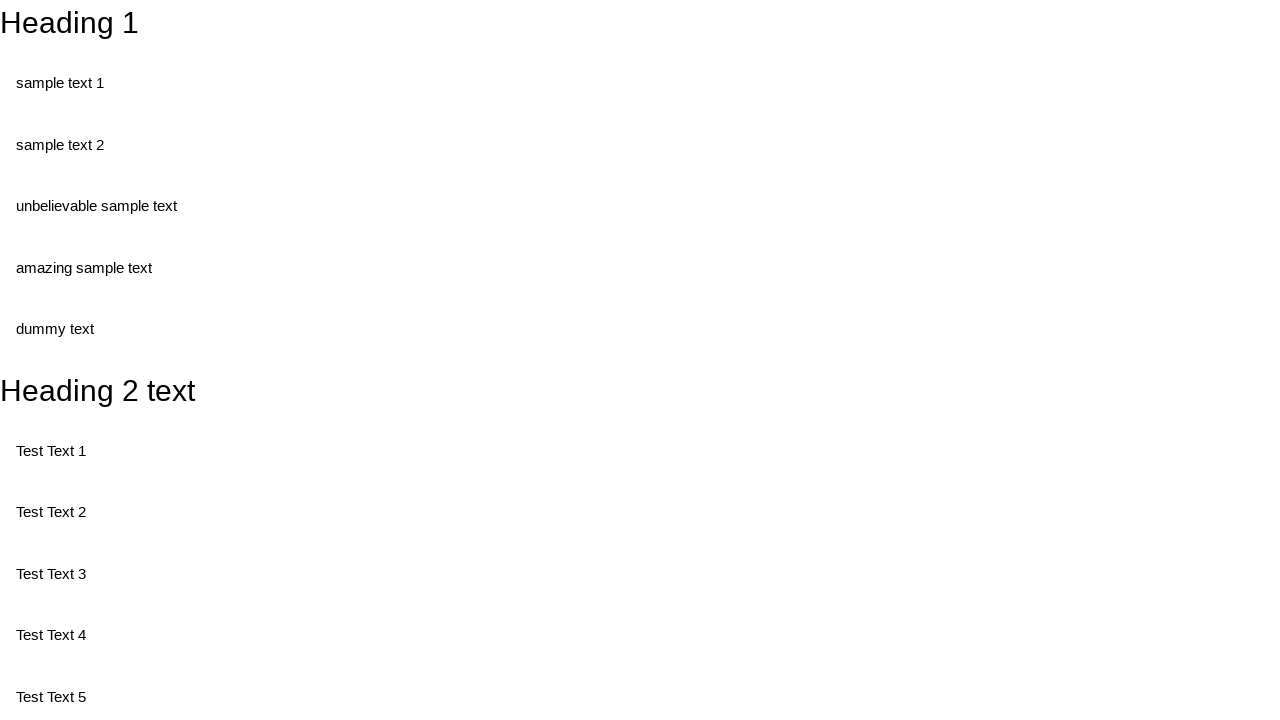

Locators page fully loaded after forward navigation
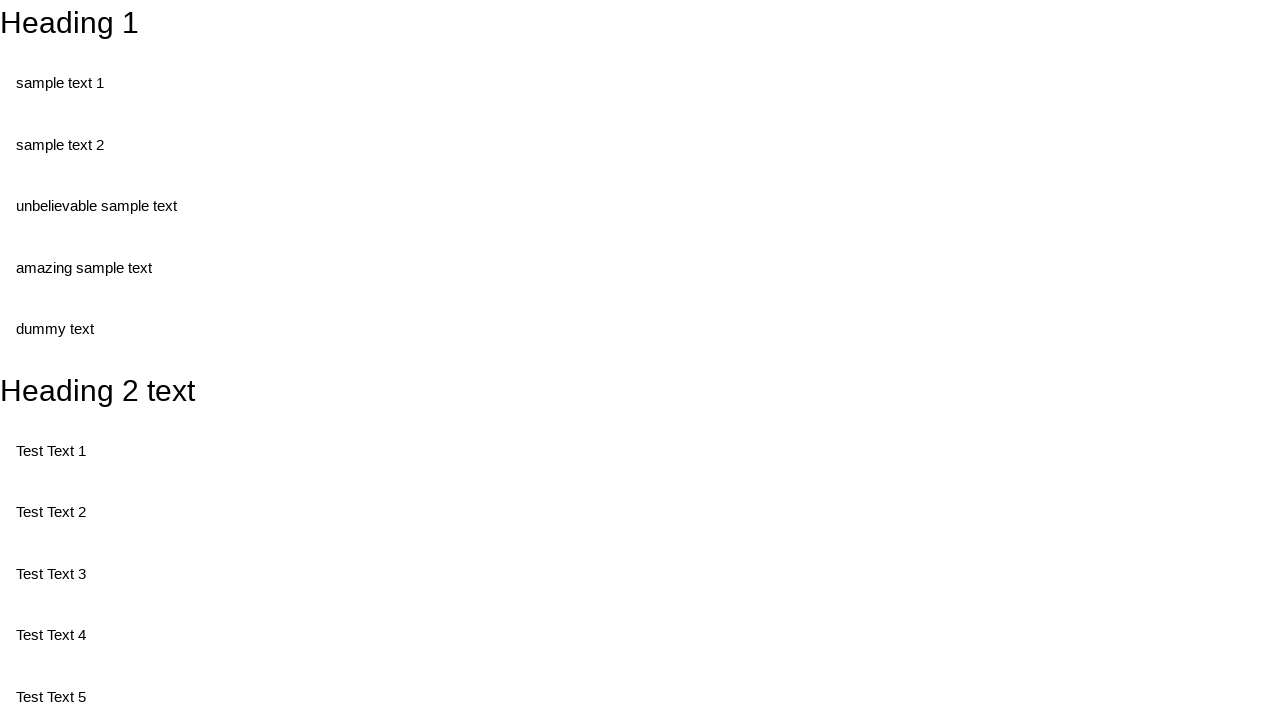

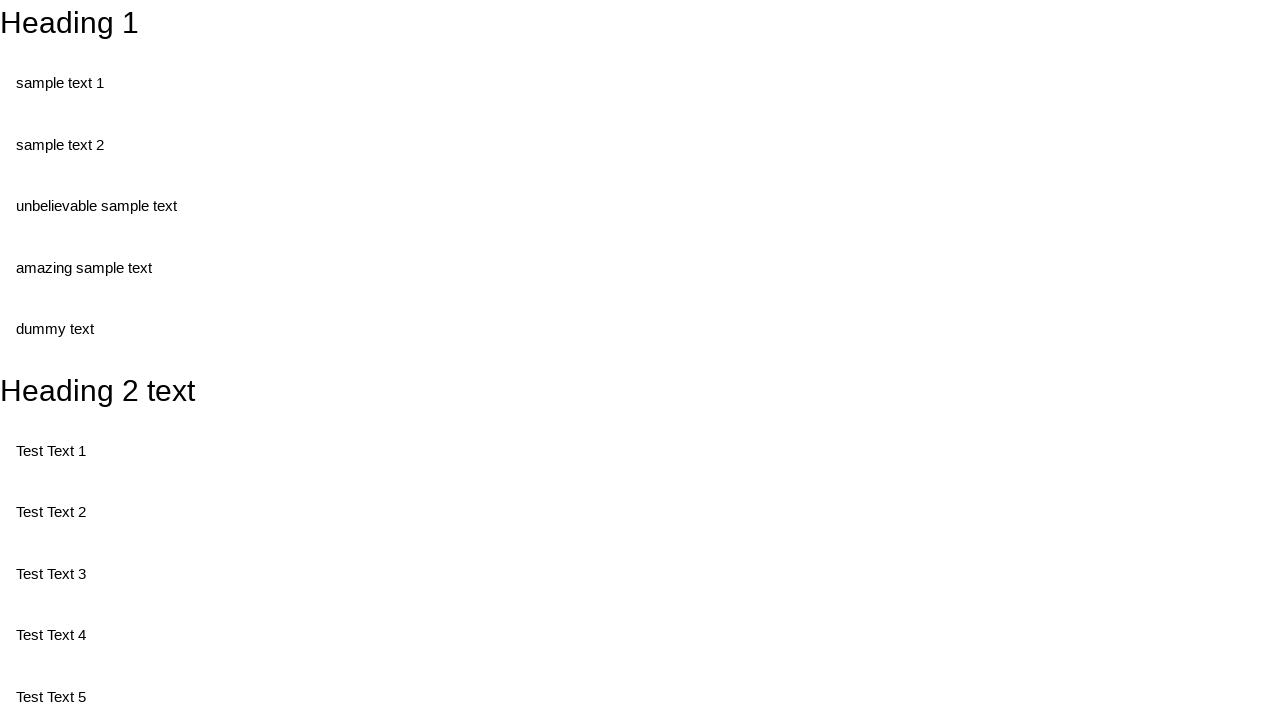